Switches into an iframe, verifies content, and switches back to main content

Starting URL: https://demoqa.com/frames

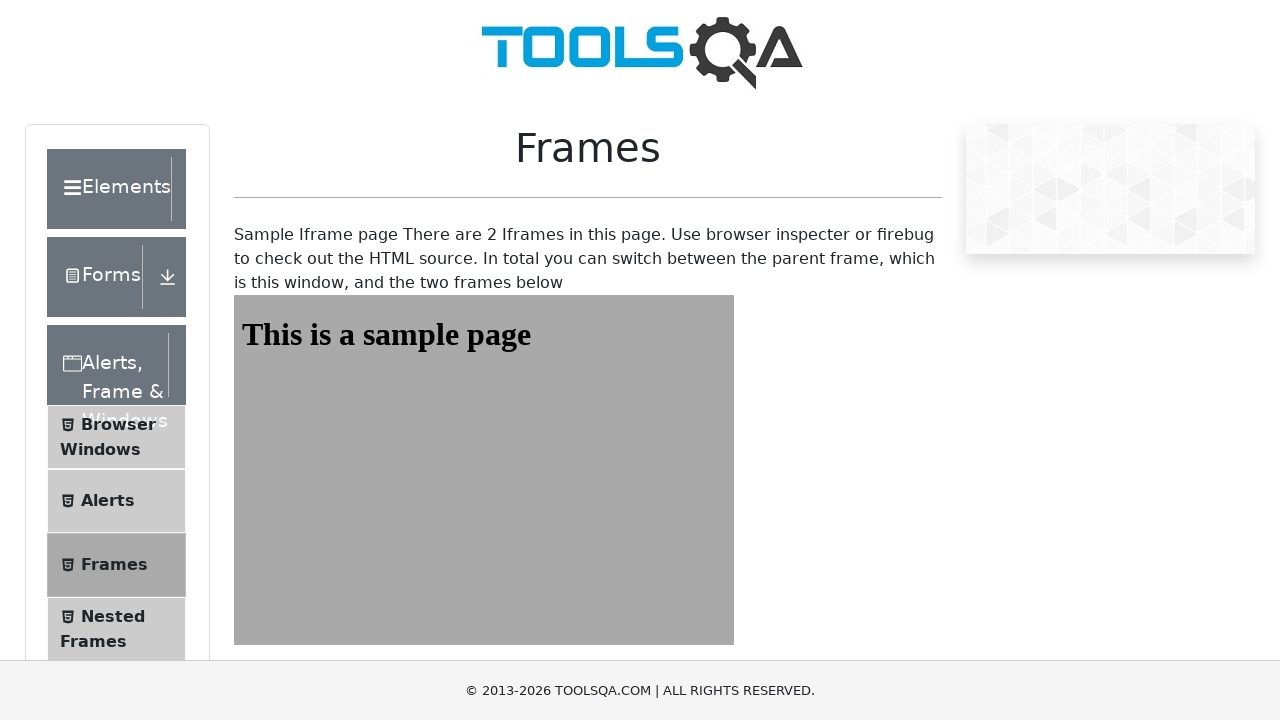

Navigated to https://demoqa.com/frames
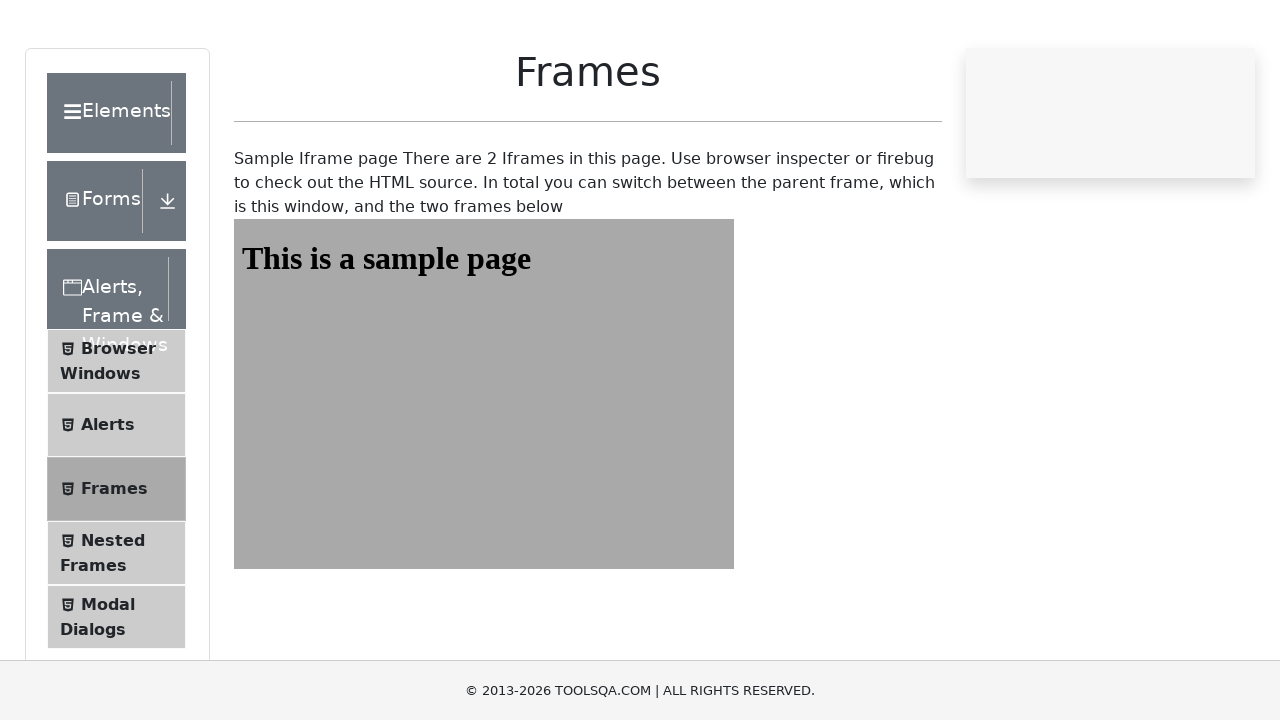

Switched into iframe named 'frame2'
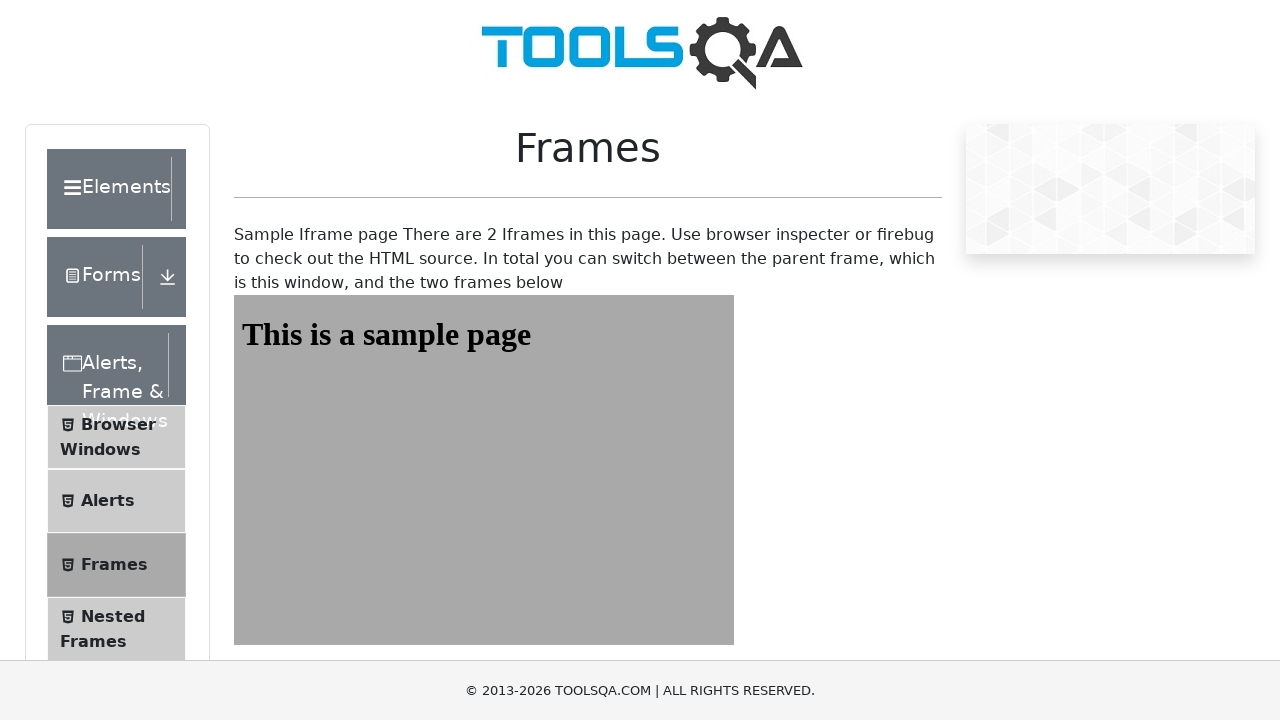

Retrieved text content from #sampleHeading element in iframe
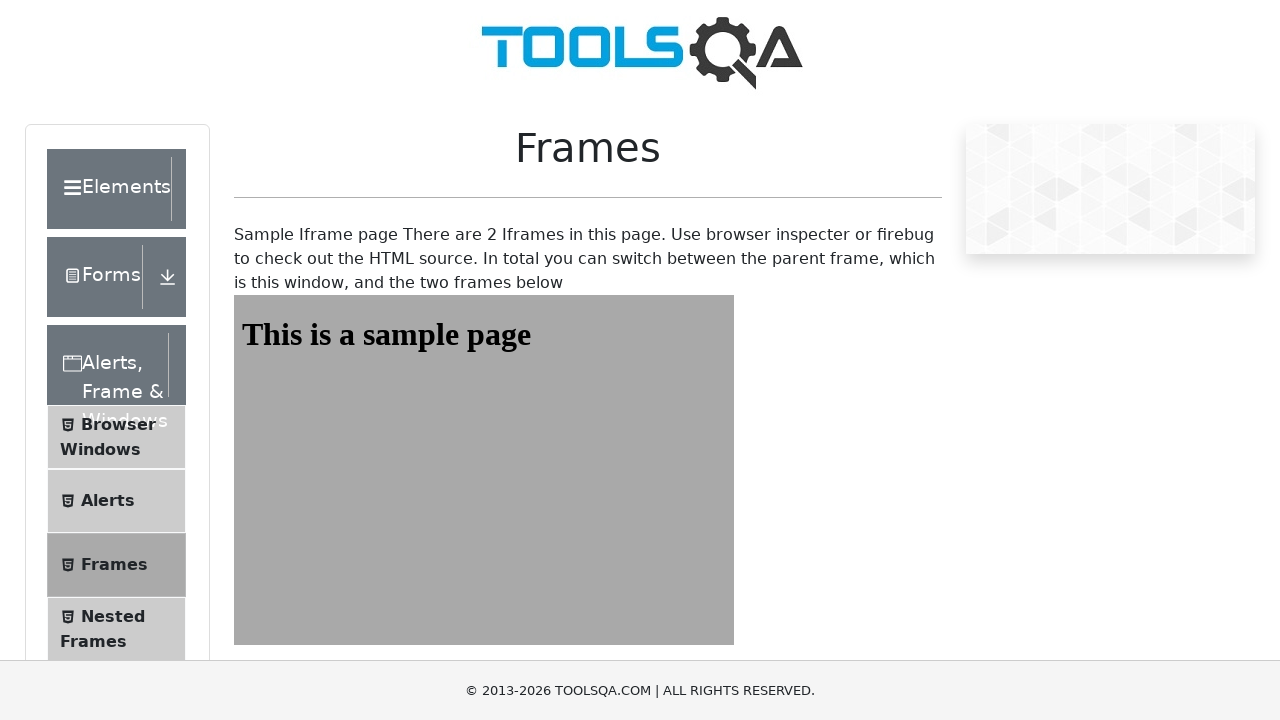

Verified that iframe heading contains 'This is a sample page'
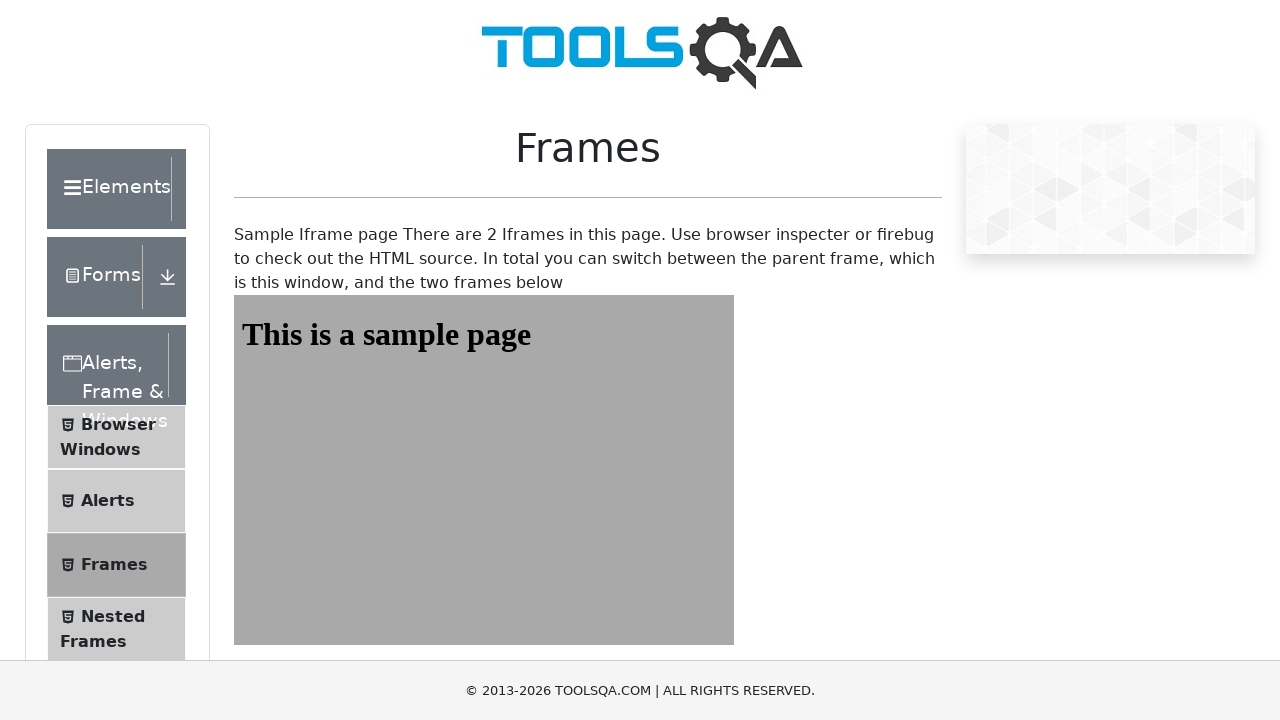

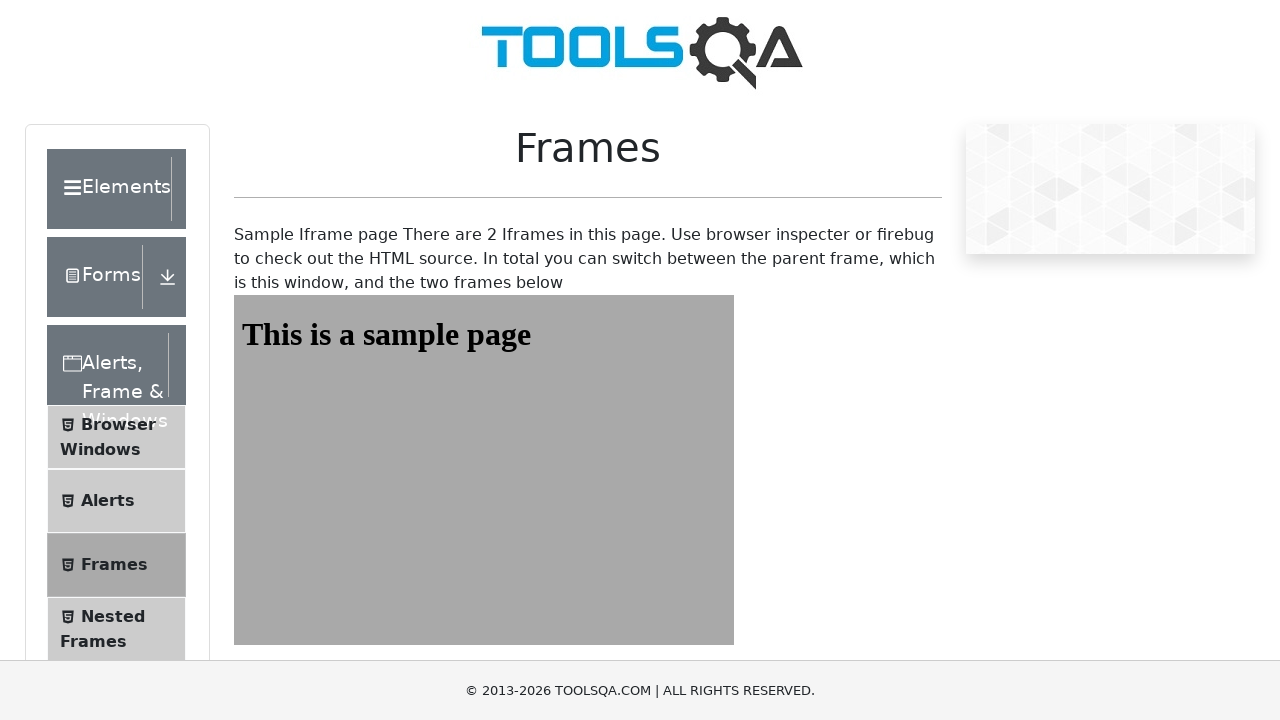